Tests the Health BC patient registration portal by filling out a registration form for a patient named Titus Suitt with their personal health information and date of birth, then verifying the information mismatch error message appears.

Starting URL: https://healthbc.my.site.com/primarycarepatientregistration/s/

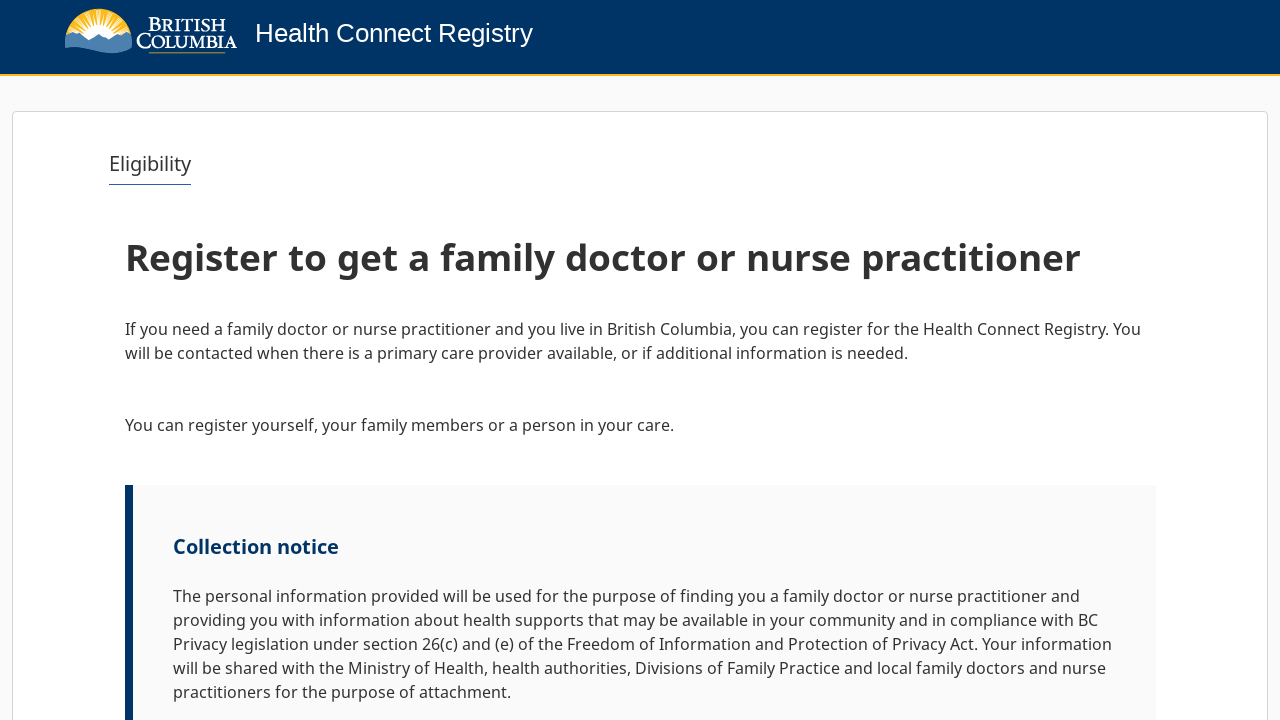

Clicked Next button to proceed at (1092, 660) on internal:role=button[name="Next"i]
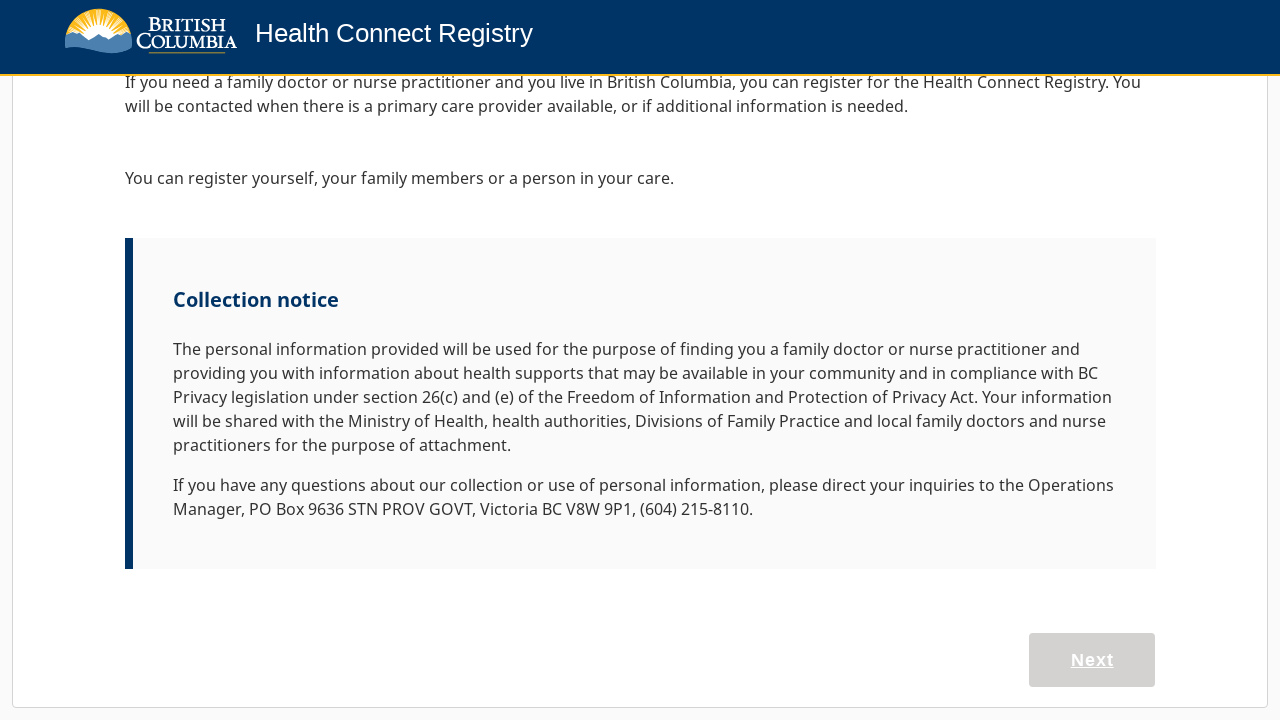

Clicked 'Register myself or my family' button at (380, 611) on internal:role=button[name="Register myself or my family"i]
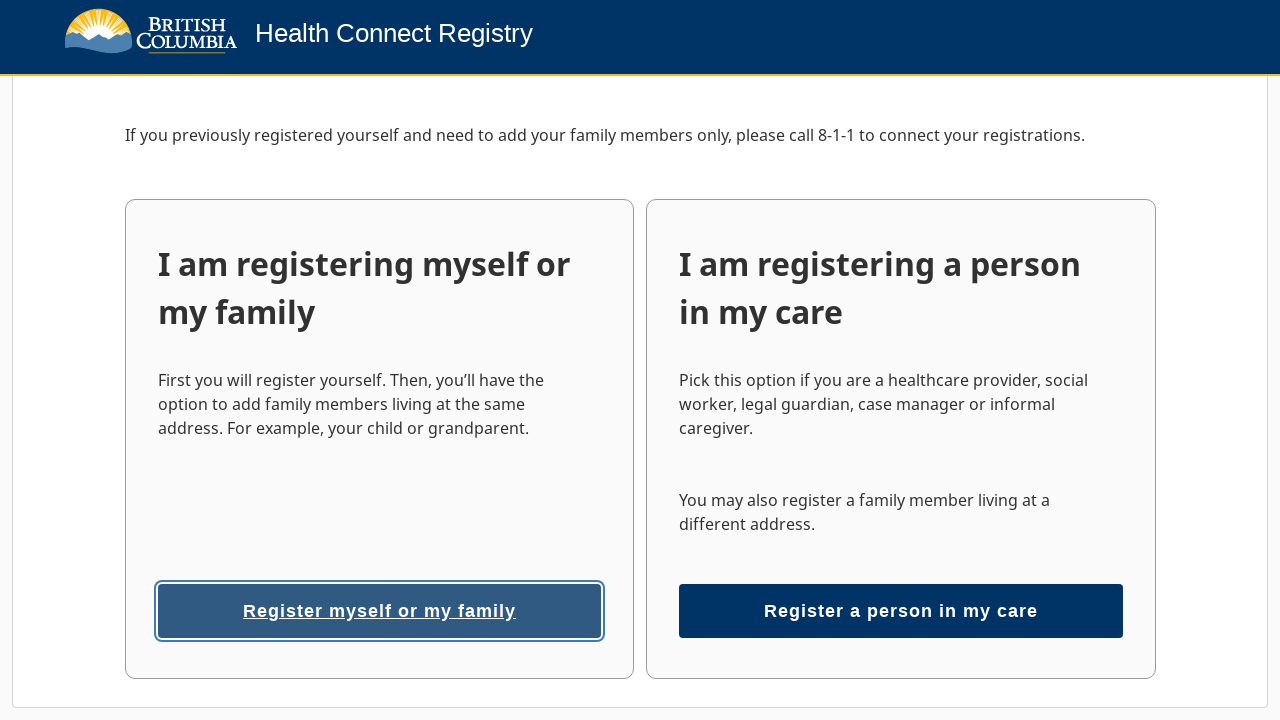

Clicked first name field at (393, 704) on internal:label="First name"s
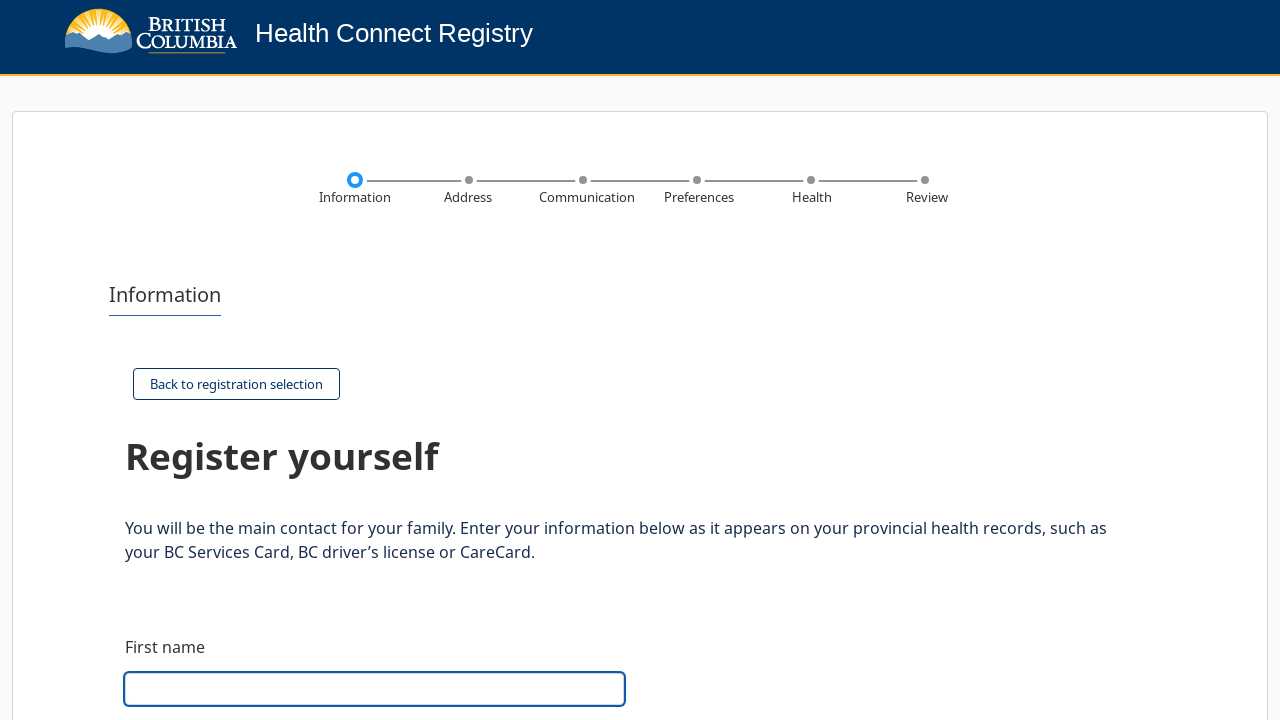

Filled first name with 'Titus' on internal:label="First name"s
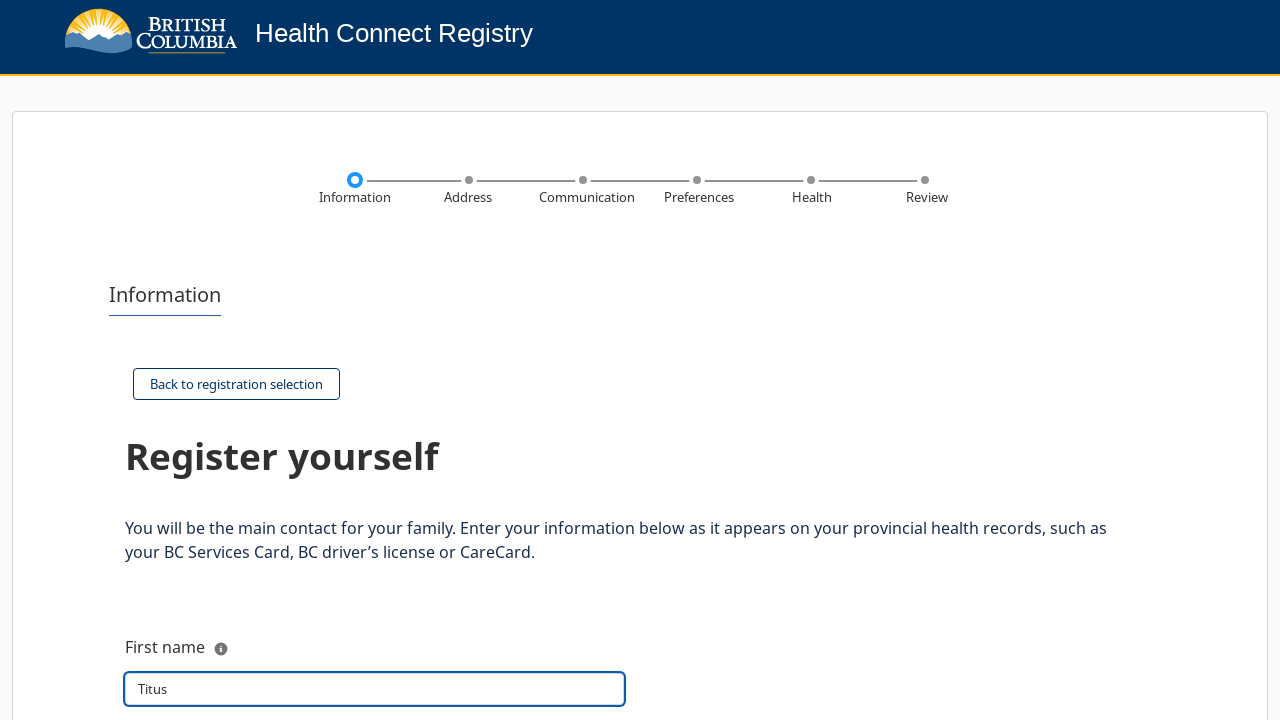

Clicked last name field at (375, 361) on internal:label="Last name"s
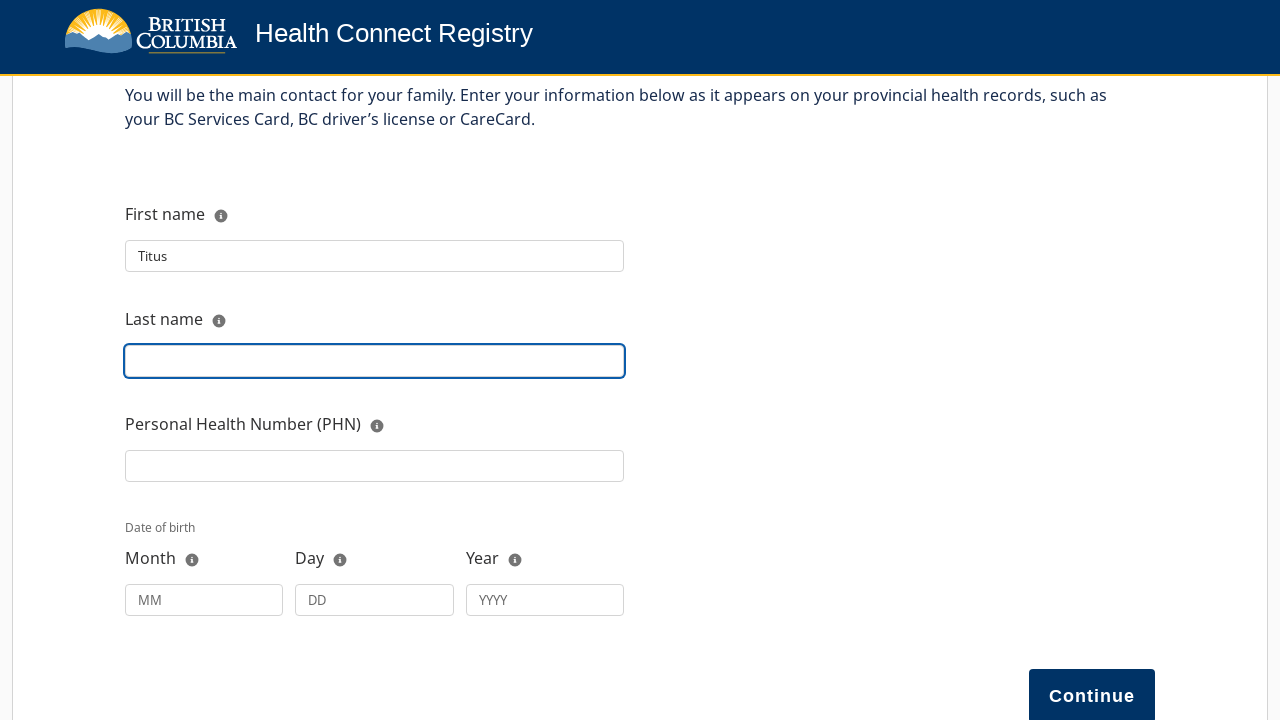

Filled last name with 'Suitt' on internal:label="Last name"s
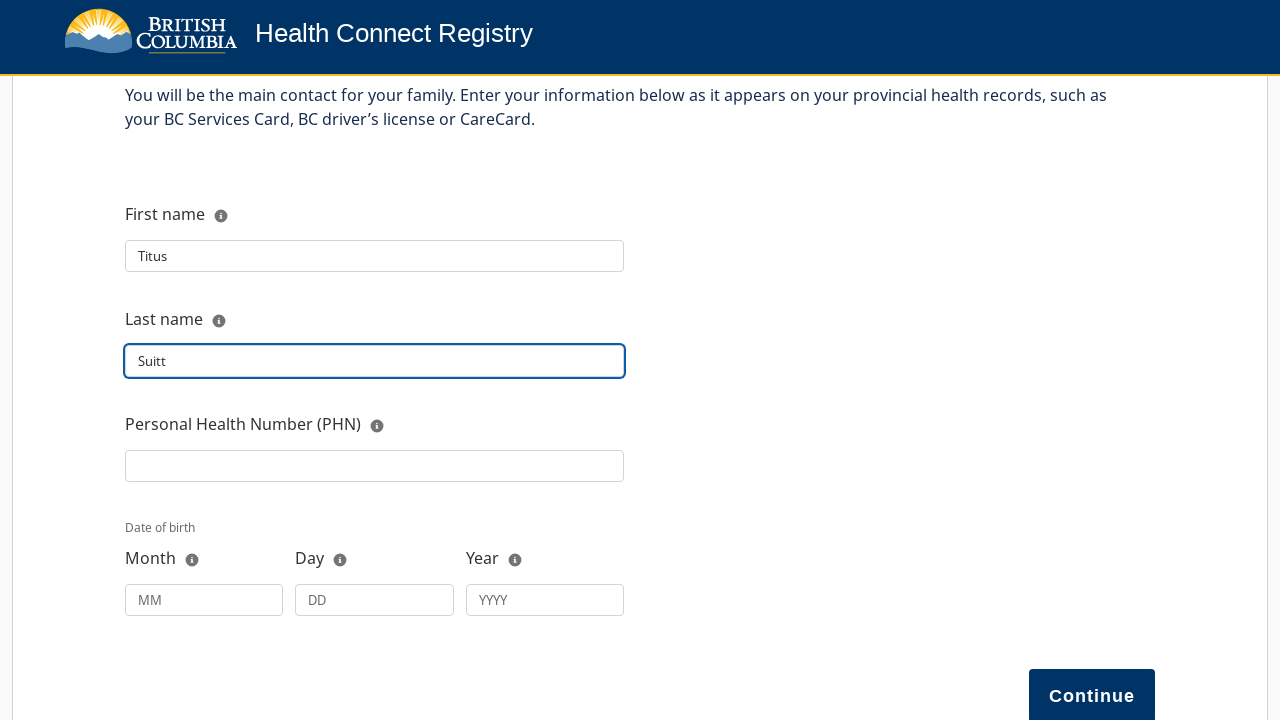

Clicked Personal Health Number field at (375, 466) on internal:label="Personal Health Number (PHN)"s
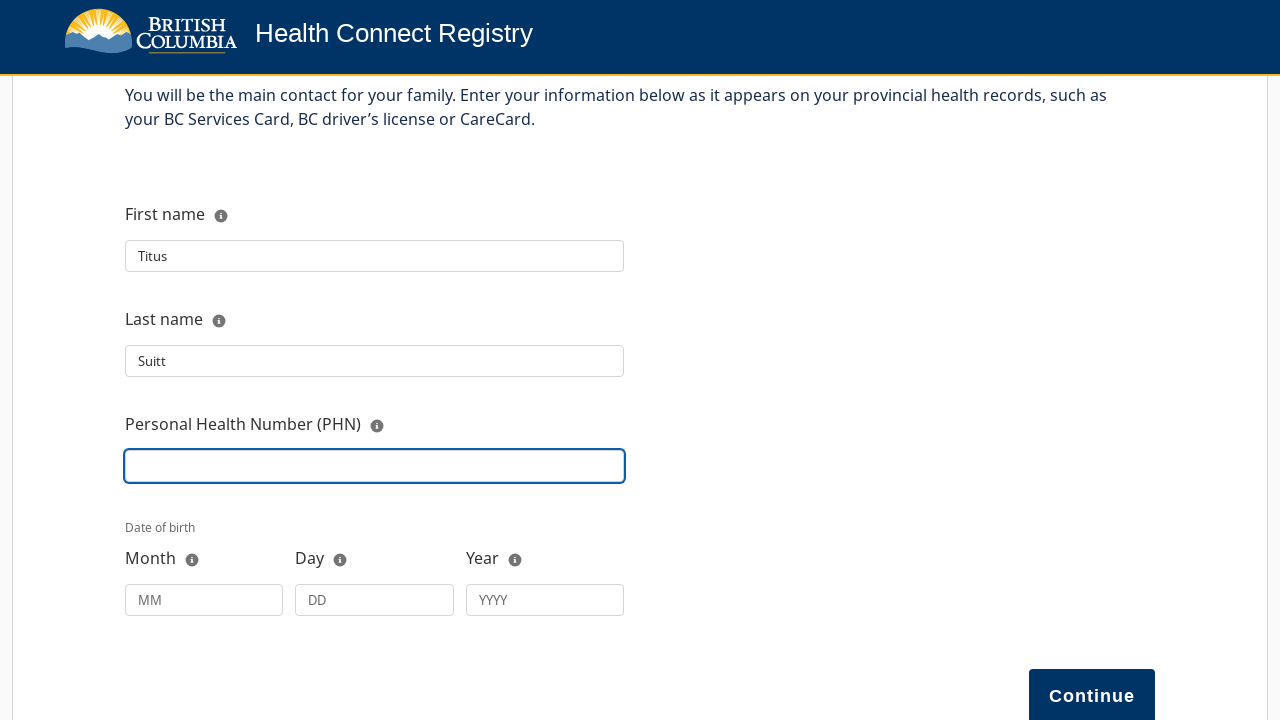

Filled Personal Health Number with '9873026818' on internal:label="Personal Health Number (PHN)"s
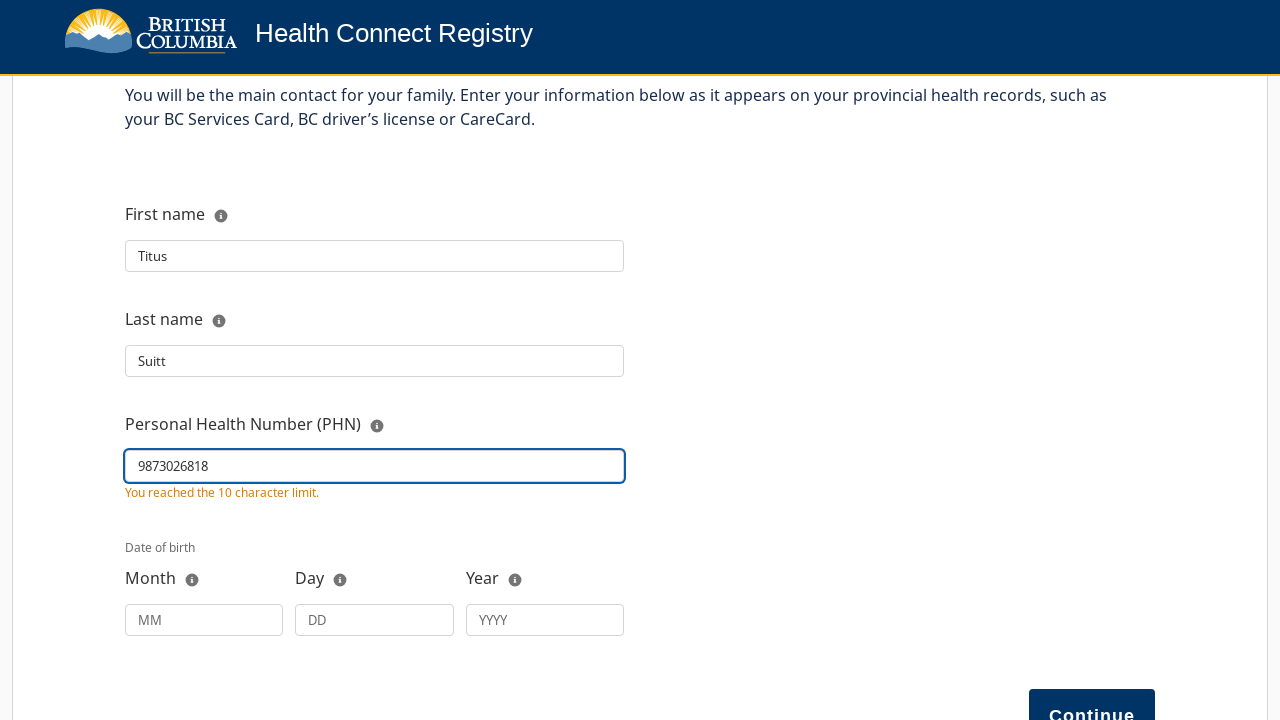

Clicked month field for date of birth at (204, 620) on internal:attr=[placeholder="MM"i]
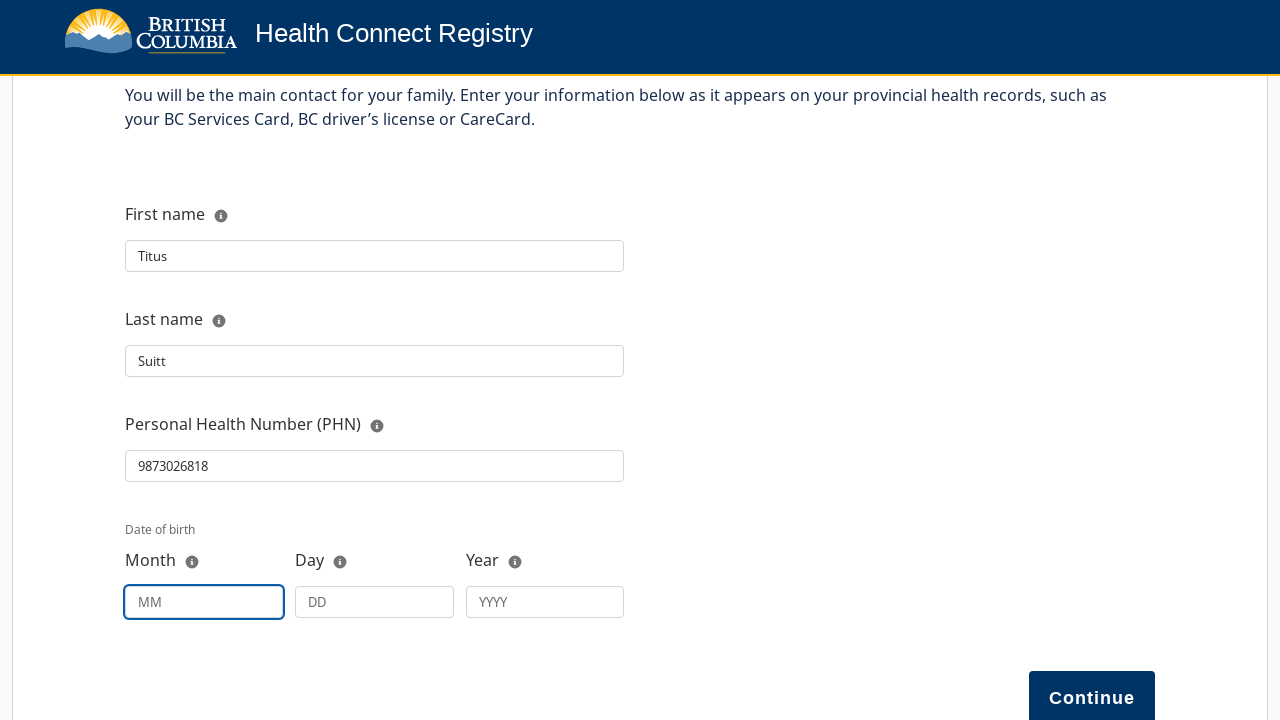

Filled month field with '11' on internal:attr=[placeholder="MM"i]
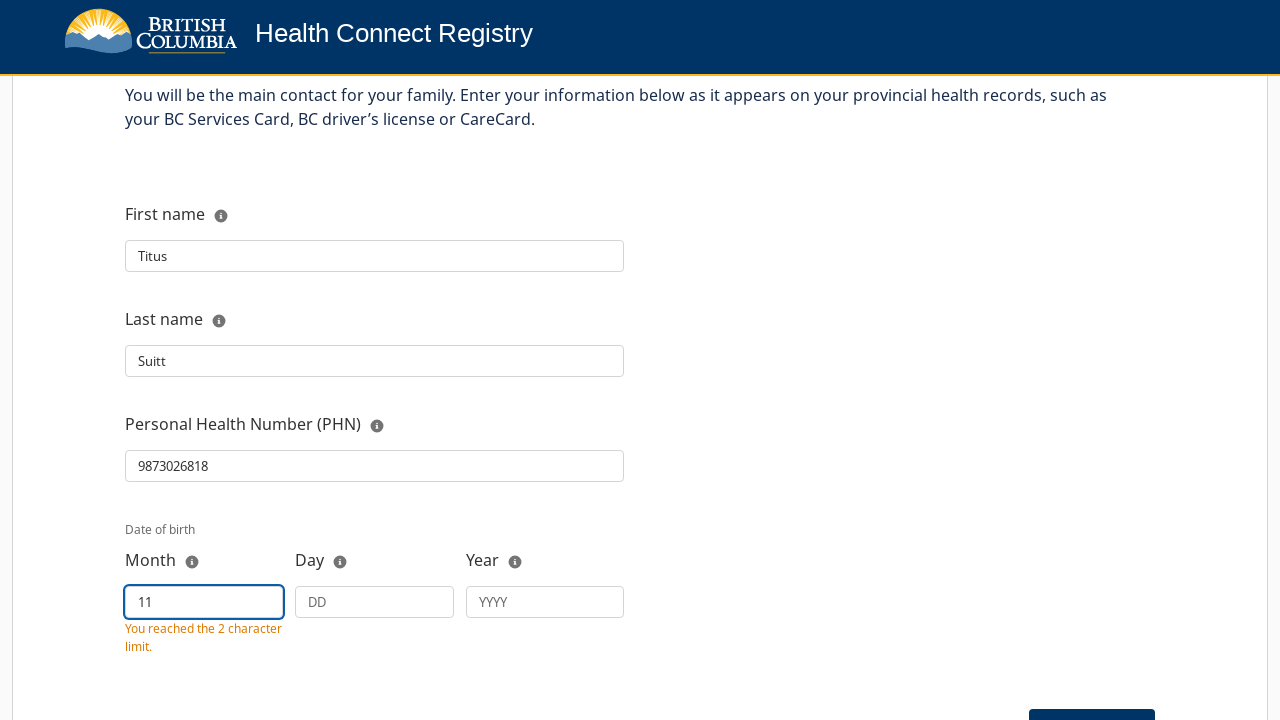

Clicked day field for date of birth at (375, 602) on internal:attr=[placeholder="DD"i]
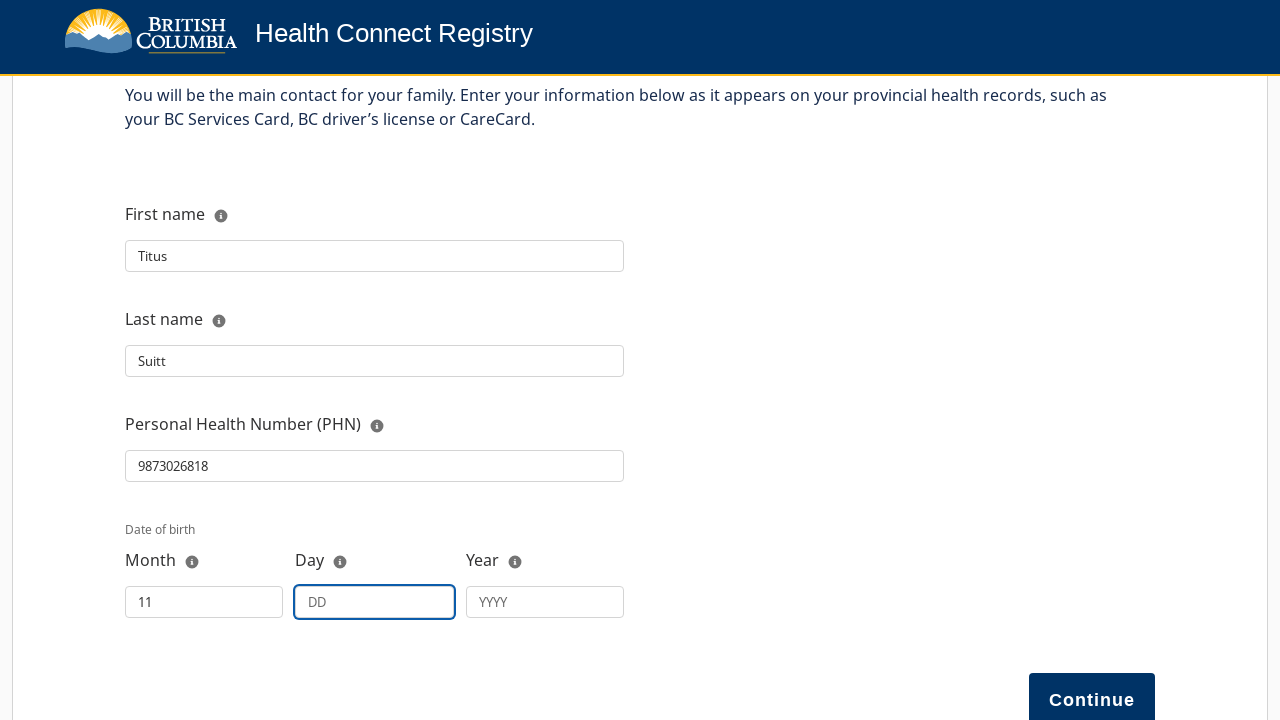

Filled day field with '30' on internal:attr=[placeholder="DD"i]
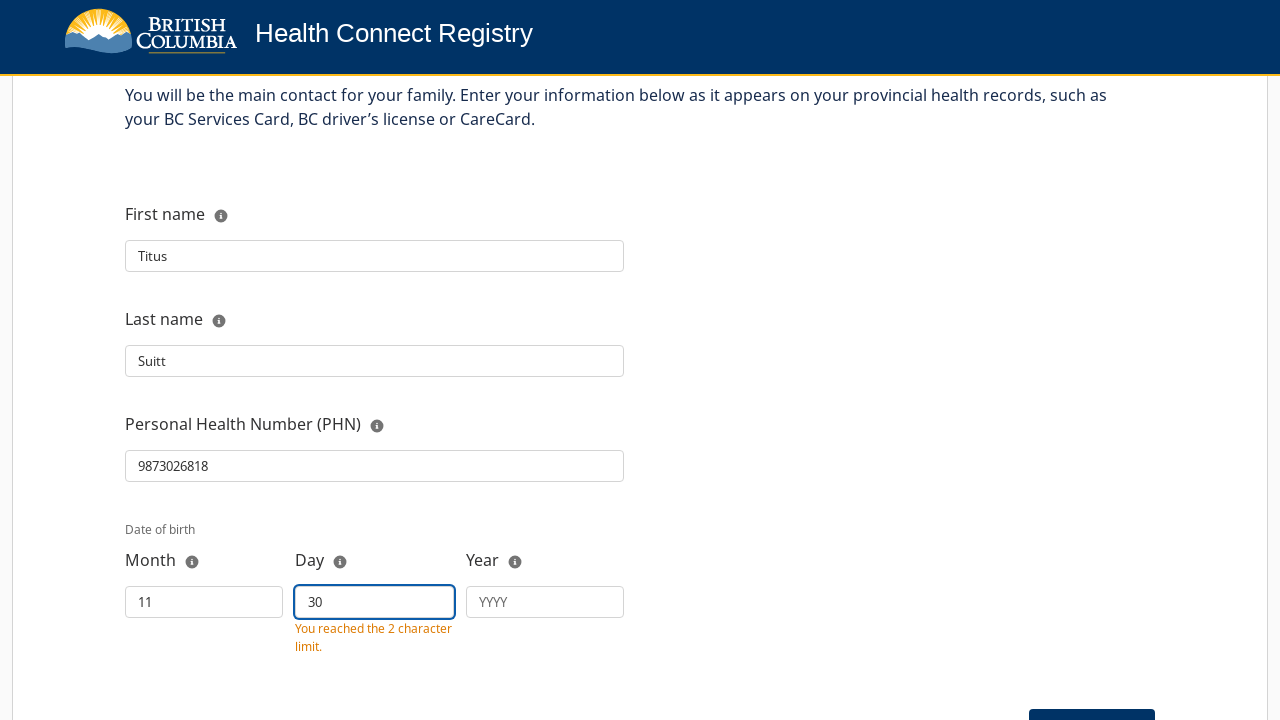

Clicked year field for date of birth at (545, 602) on internal:attr=[placeholder="YYYY"i]
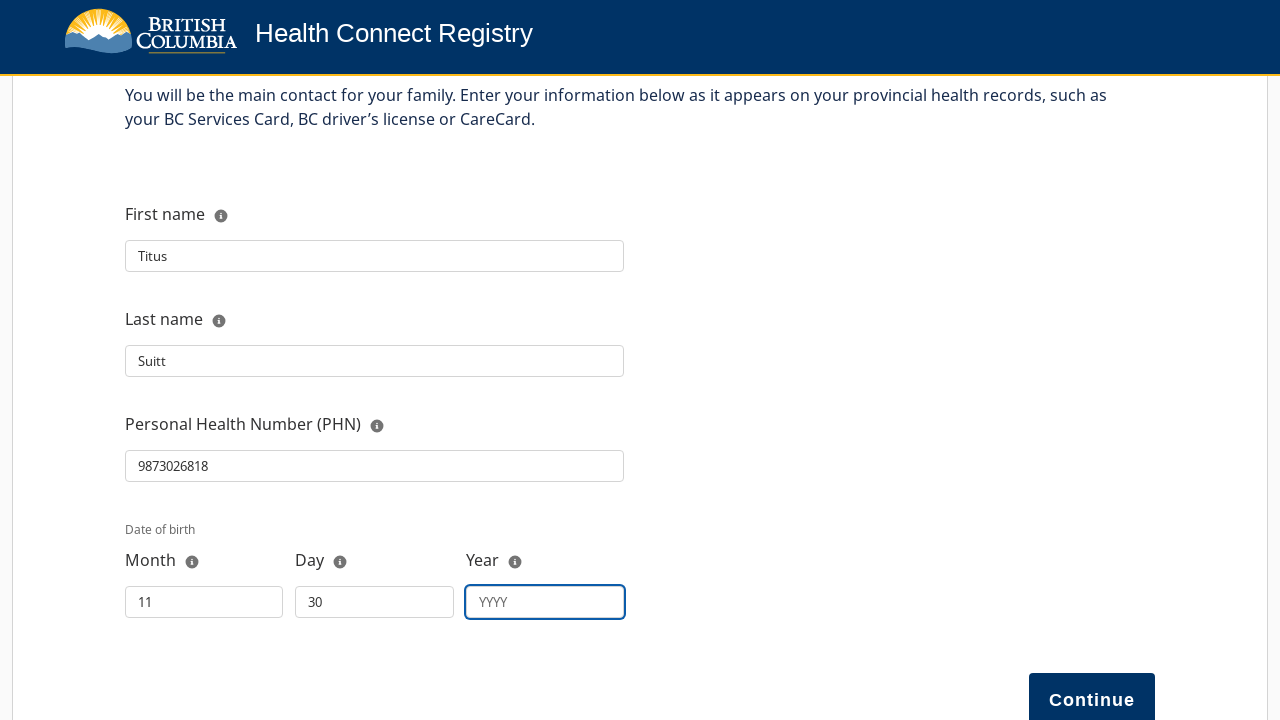

Filled year field with '1998' on internal:attr=[placeholder="YYYY"i]
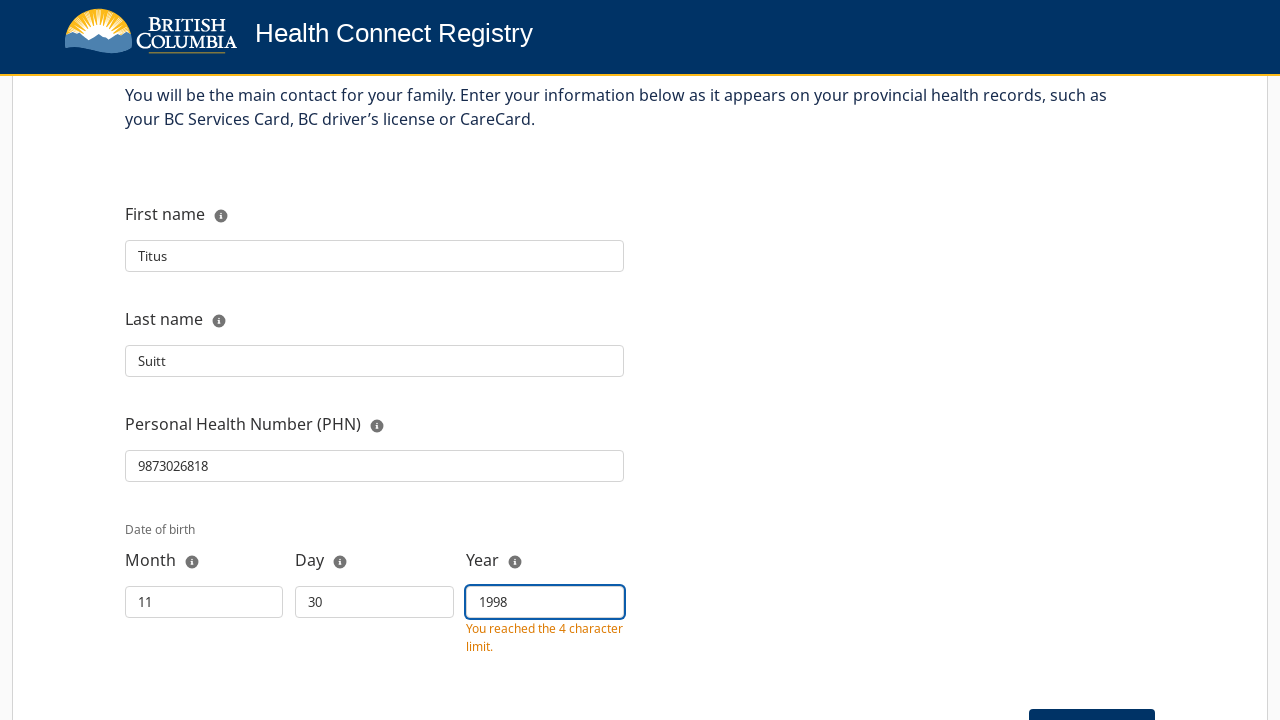

Clicked Continue button at (1092, 693) on internal:role=button[name="Continue"i]
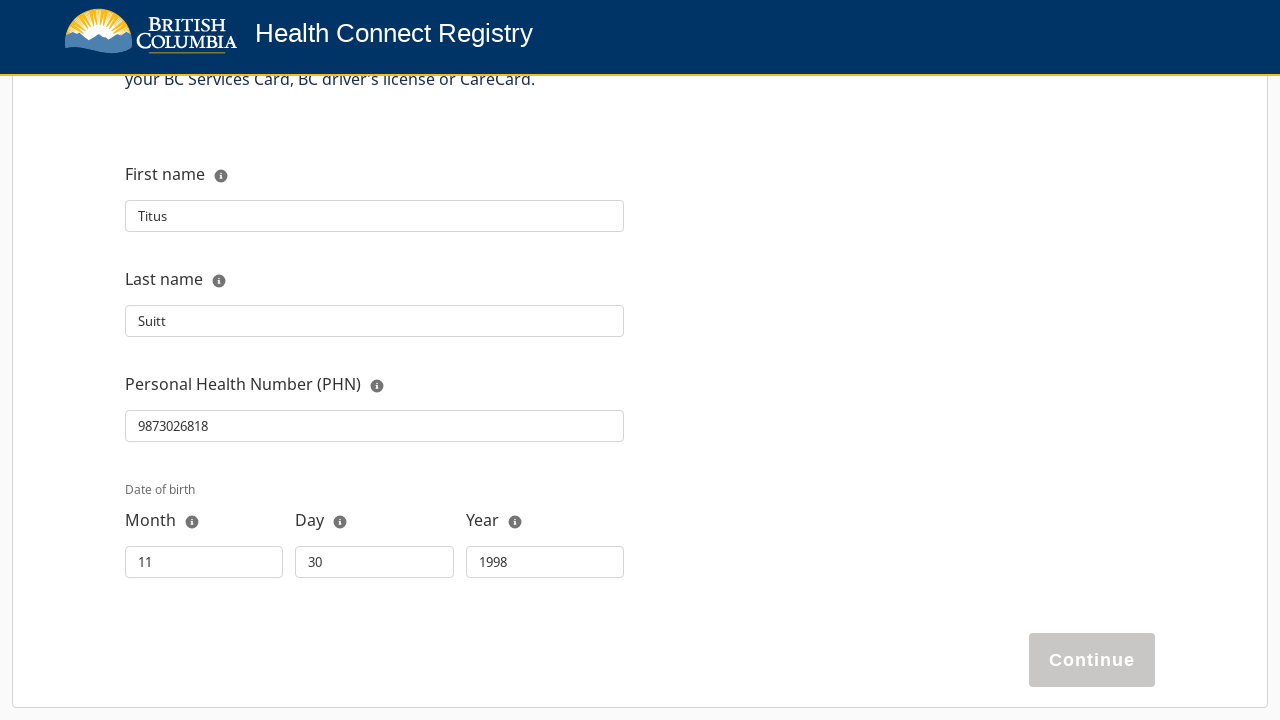

Clicked Continue button again at (1092, 660) on internal:role=button[name="Continue"i]
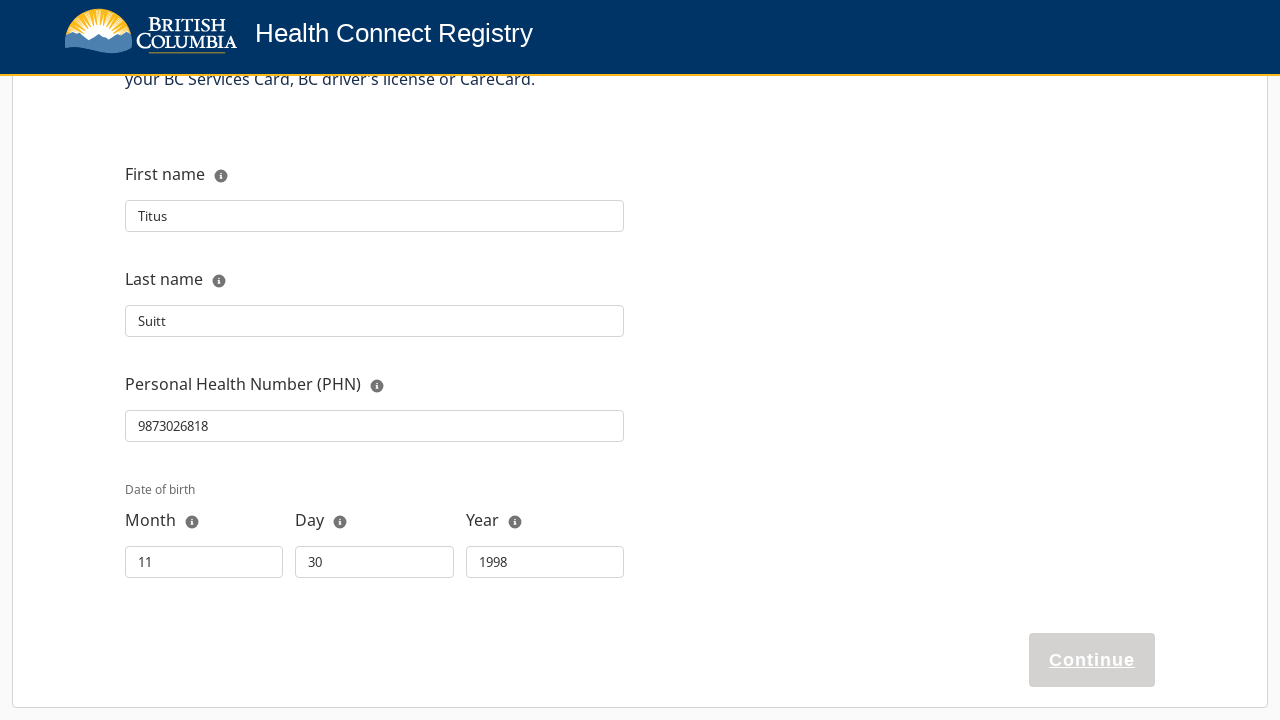

Verified information mismatch error message appeared and clicked it at (662, 457) on internal:text="The information entered does not match provincial health records.
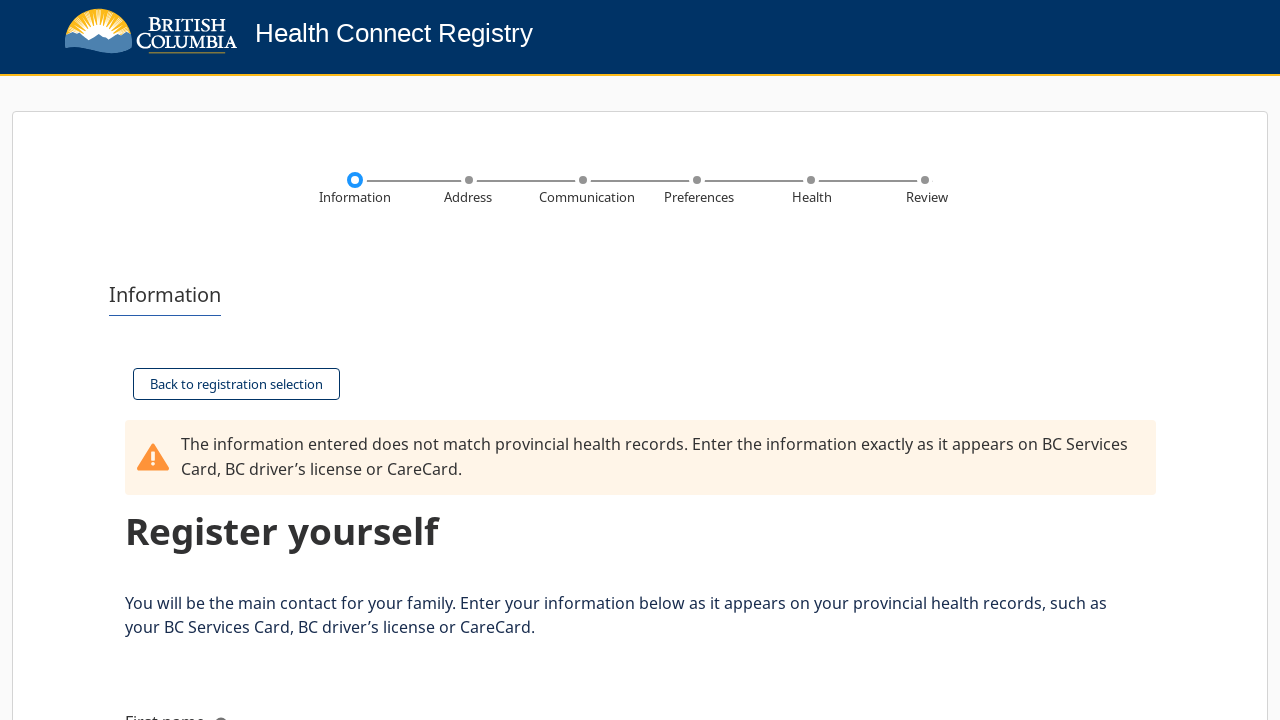

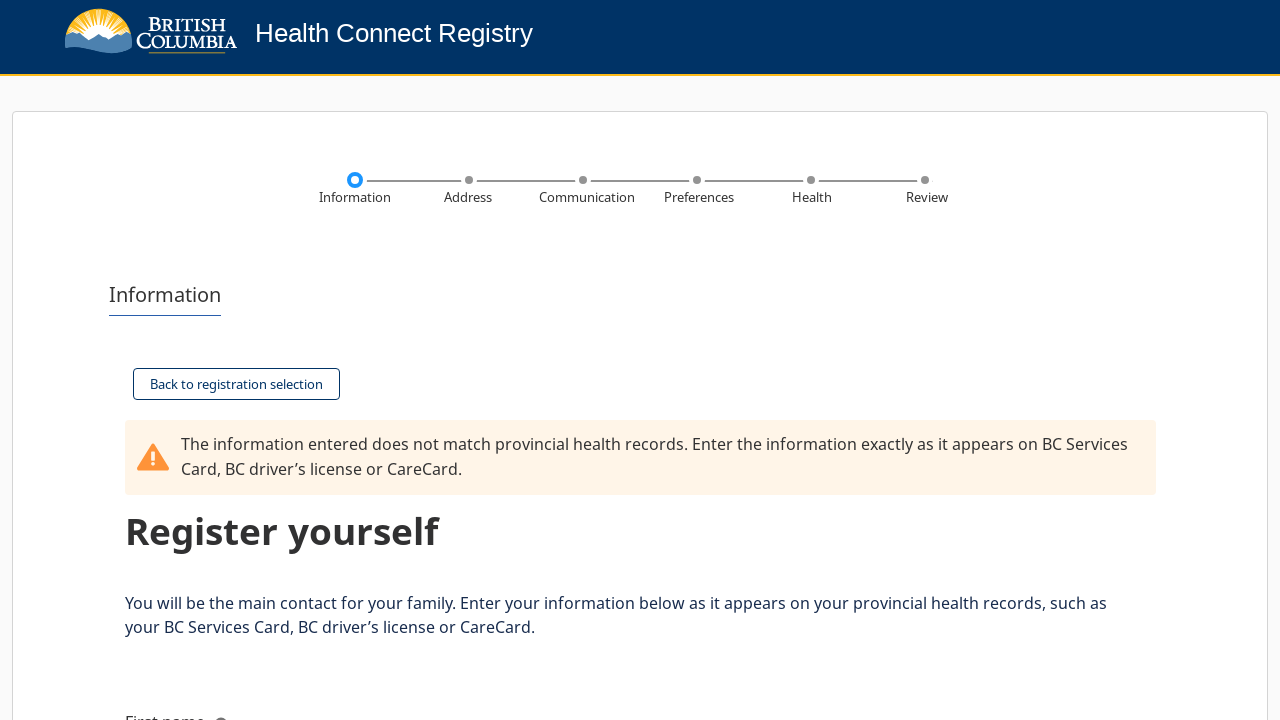